Opens the OTUS educational platform homepage and verifies that the page title is not empty

Starting URL: https://otus.ru/

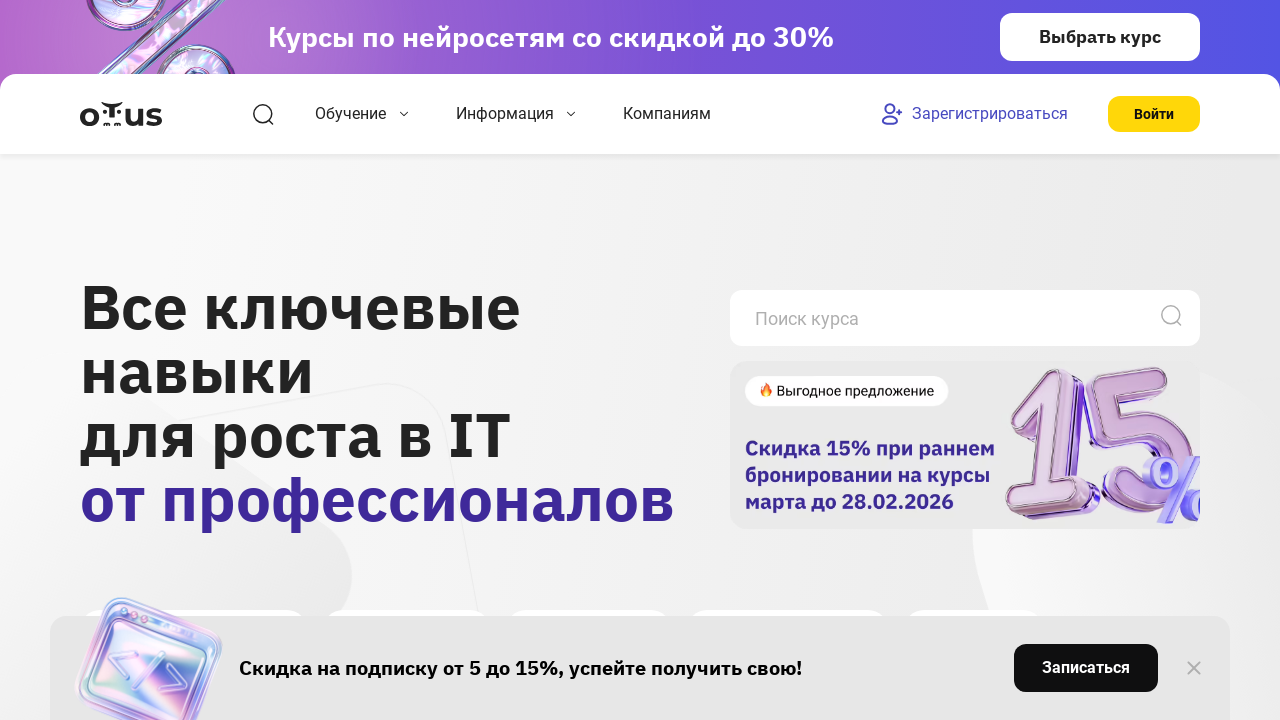

Navigated to OTUS educational platform homepage
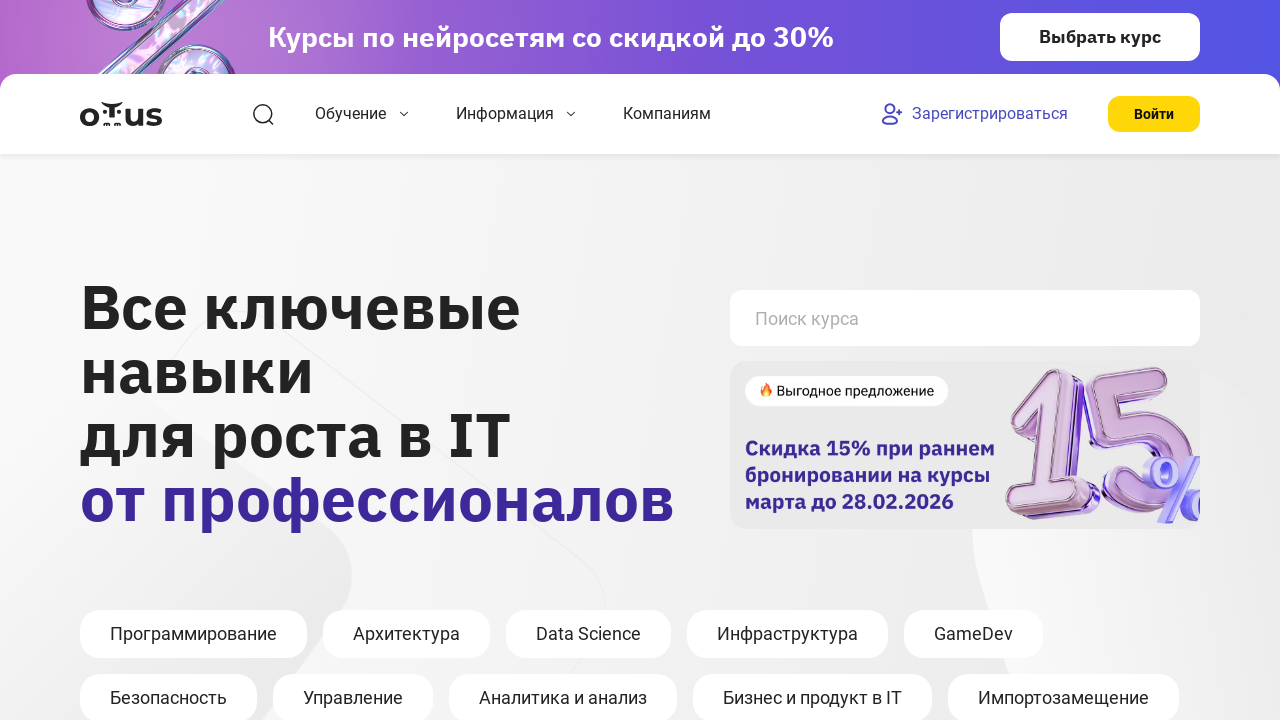

Page DOM content loaded
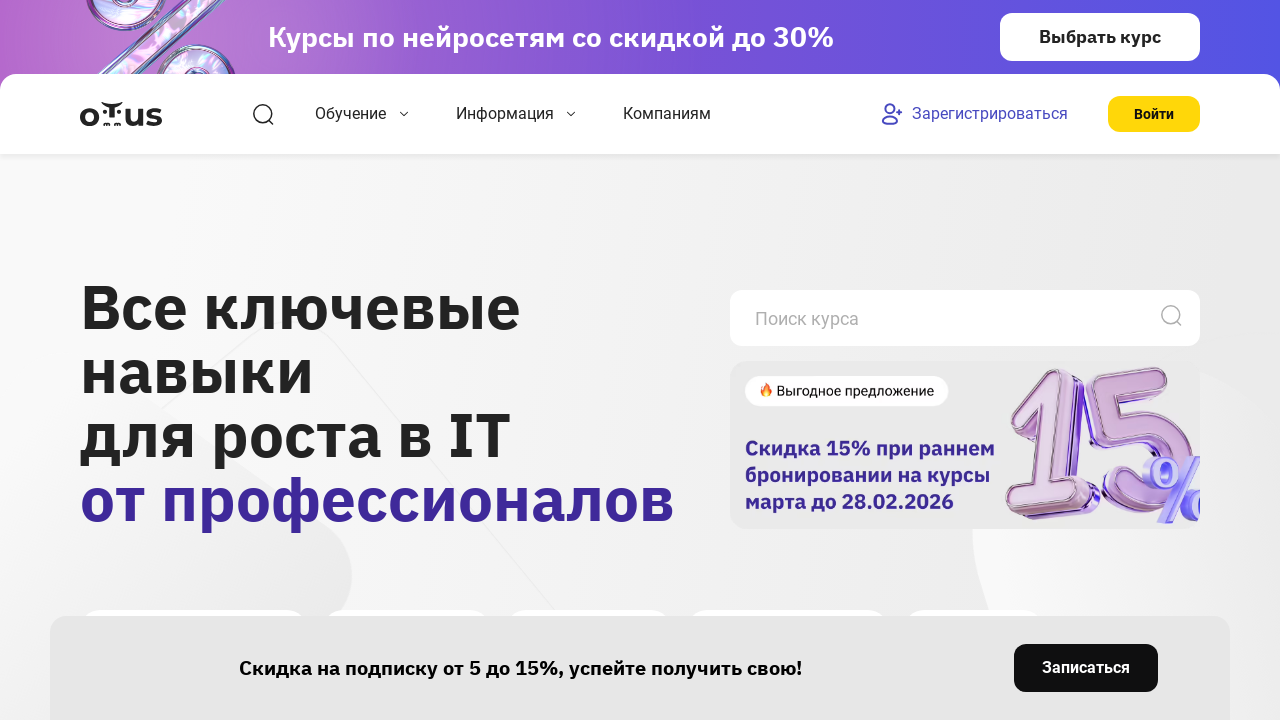

Verified that page title is not empty
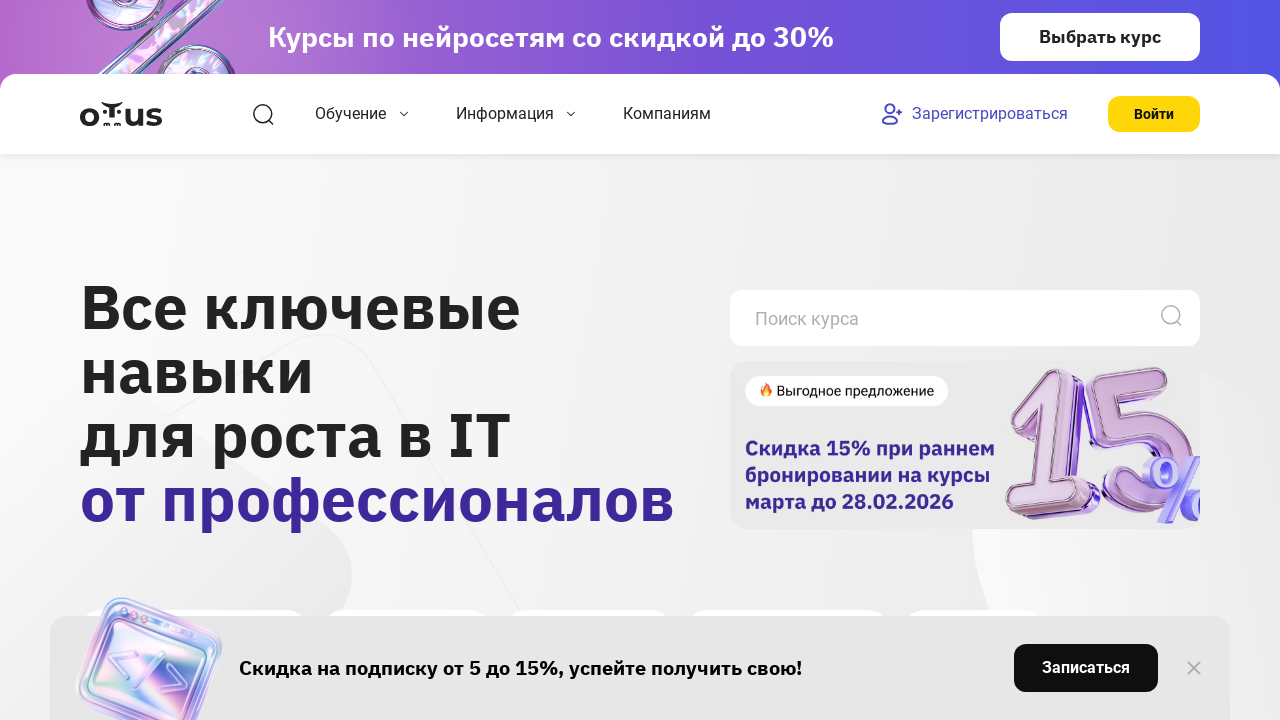

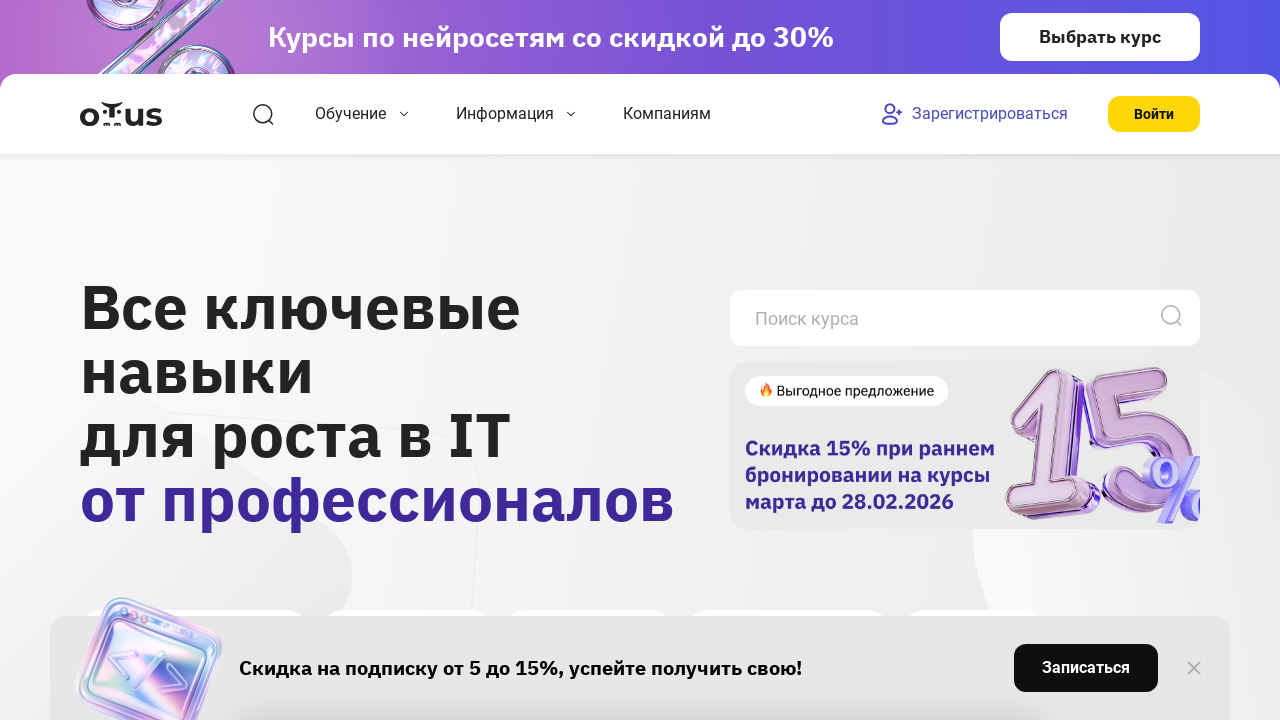